Tests filling out a practice form by navigating to the forms section, entering personal information including name and gender, and selecting a date of birth using date picker dropdowns

Starting URL: https://demoqa.com/

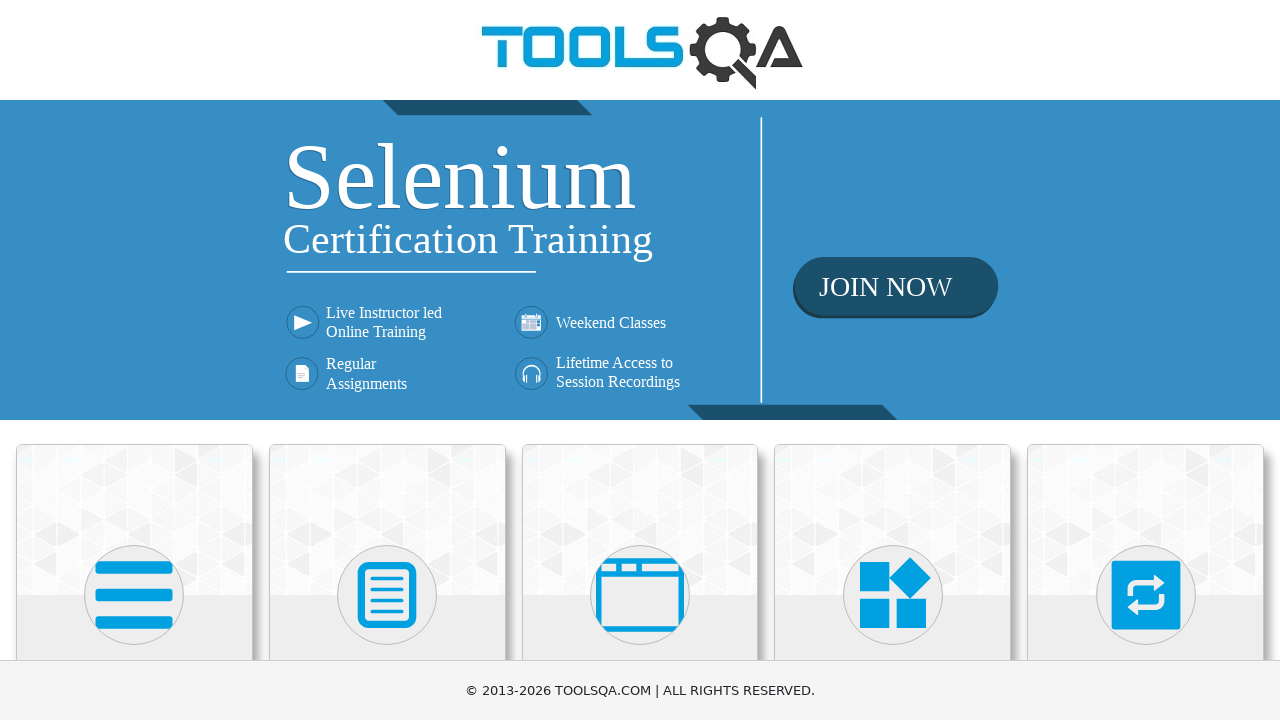

Clicked on Forms section at (387, 360) on xpath=//h5[text()='Forms']
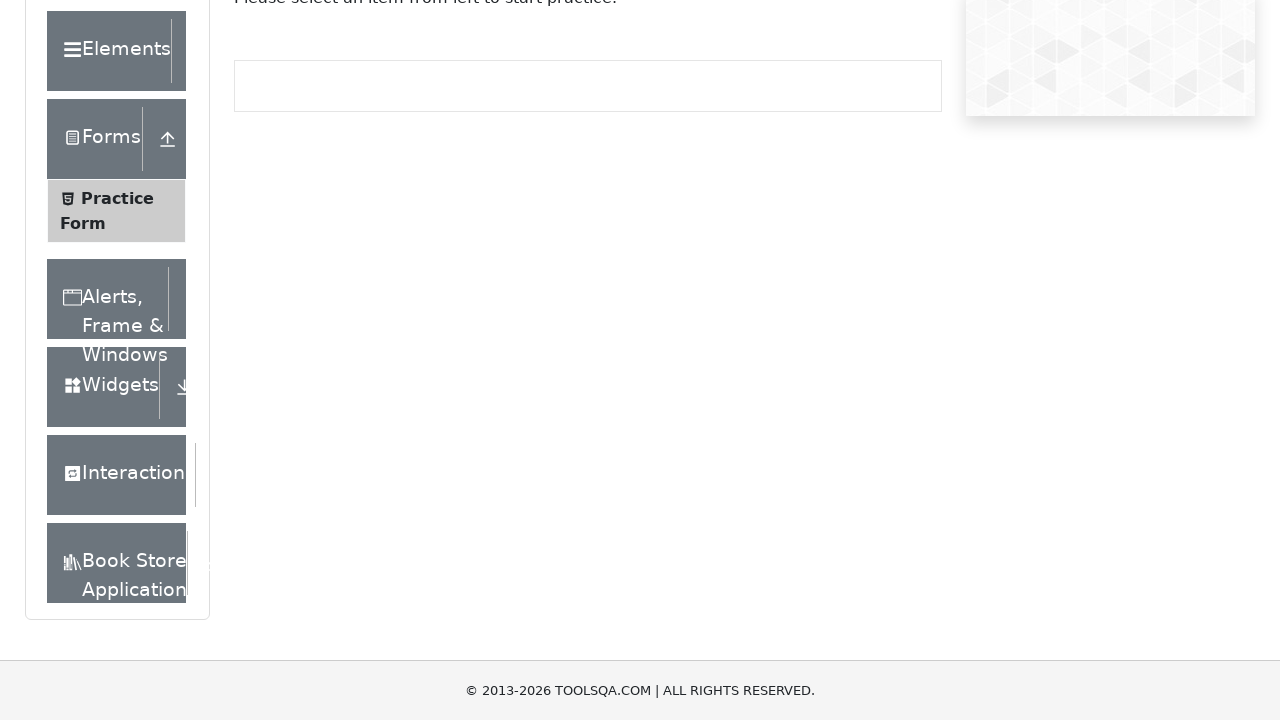

Clicked on Practice Form at (117, 336) on xpath=//span[text()='Practice Form']
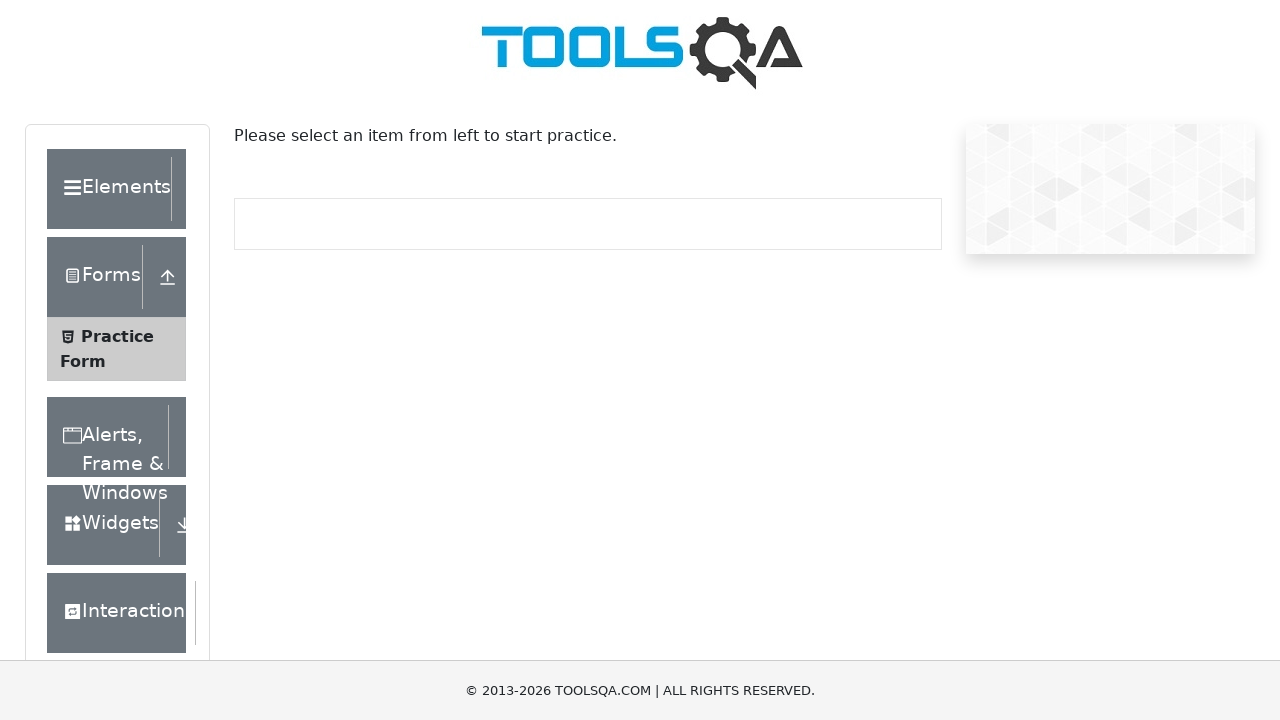

Filled first name with 'Vipul' on input#firstName
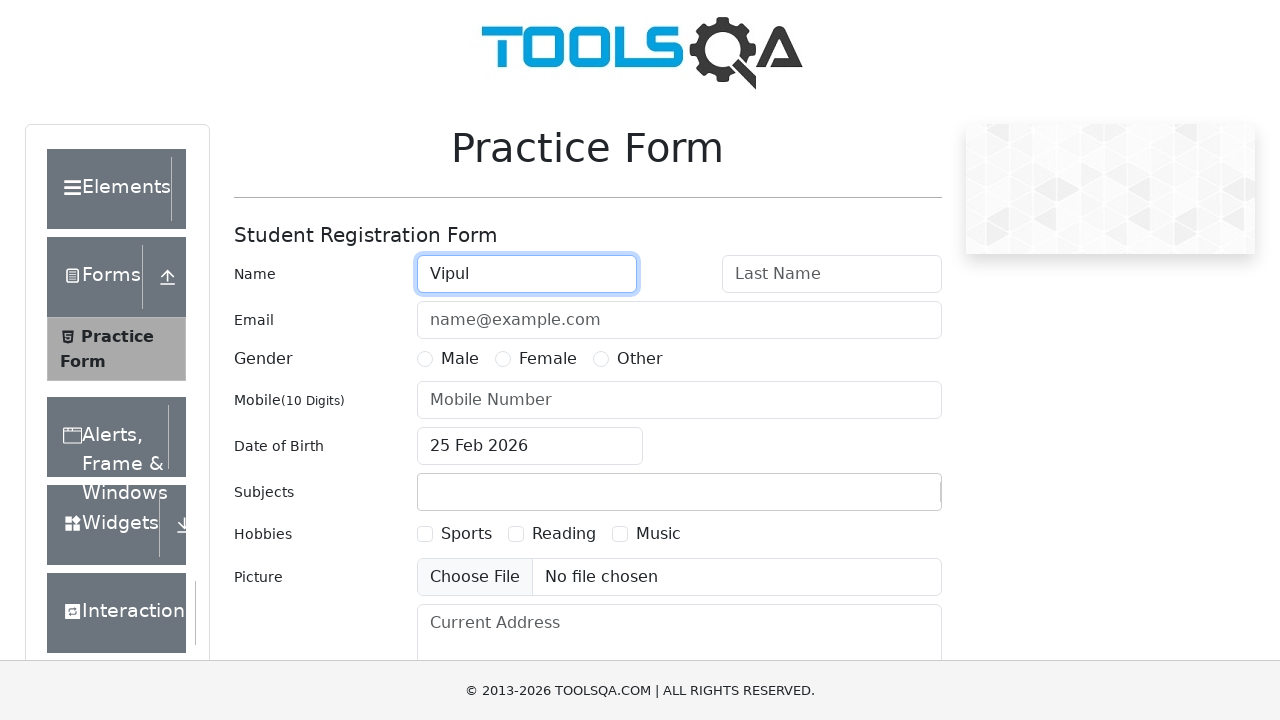

Selected Female gender at (503, 359) on xpath=//*[@id='gender-radio-2']
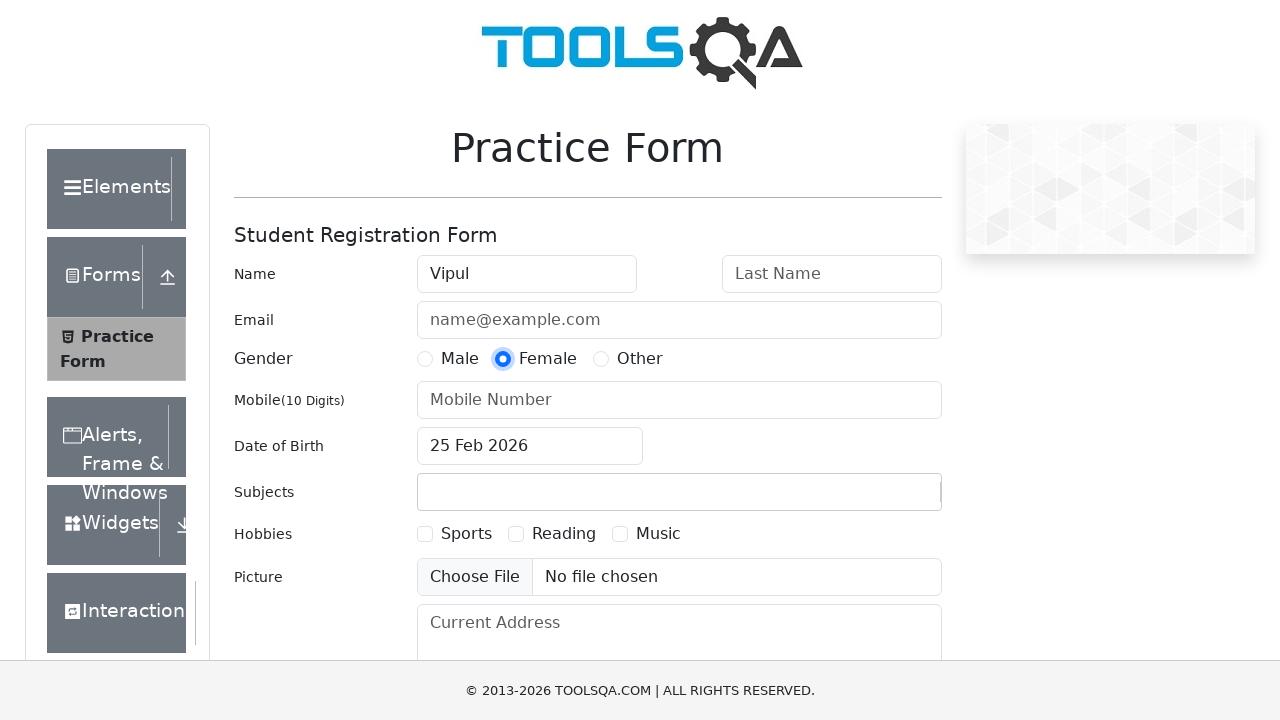

Opened date picker at (530, 446) on input#dateOfBirthInput
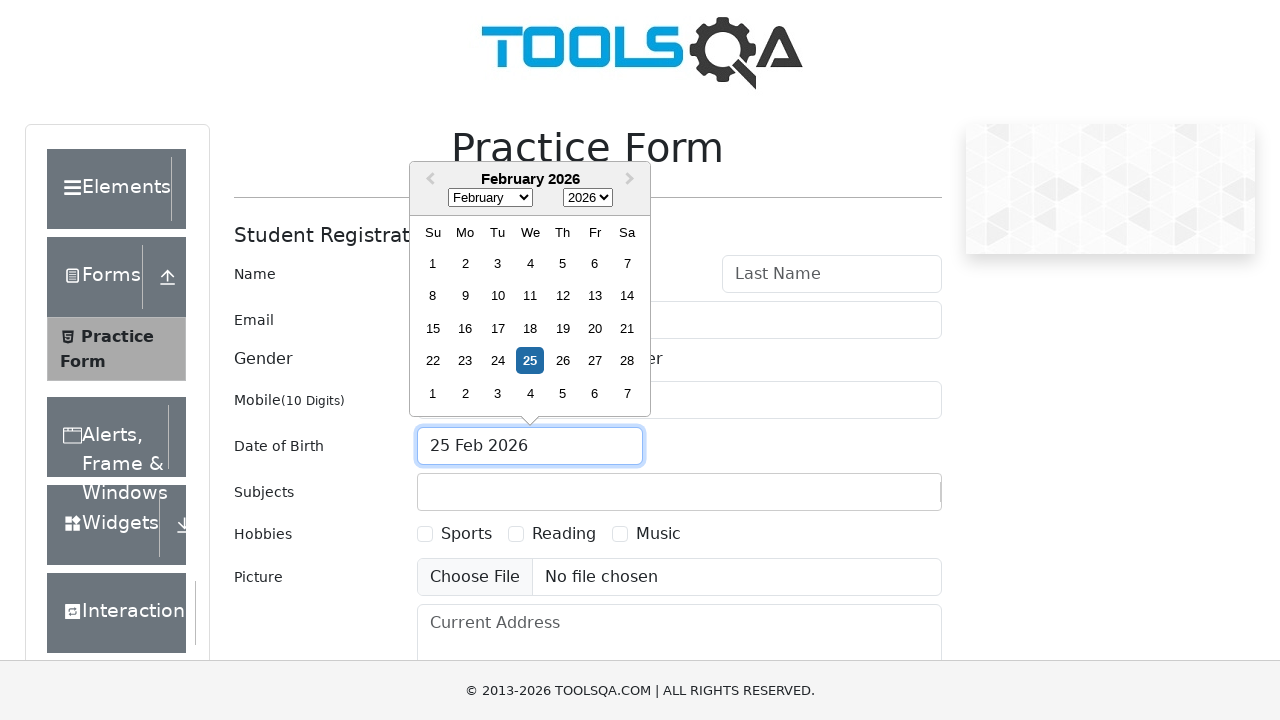

Selected year 1996 from dropdown on .react-datepicker__year-select
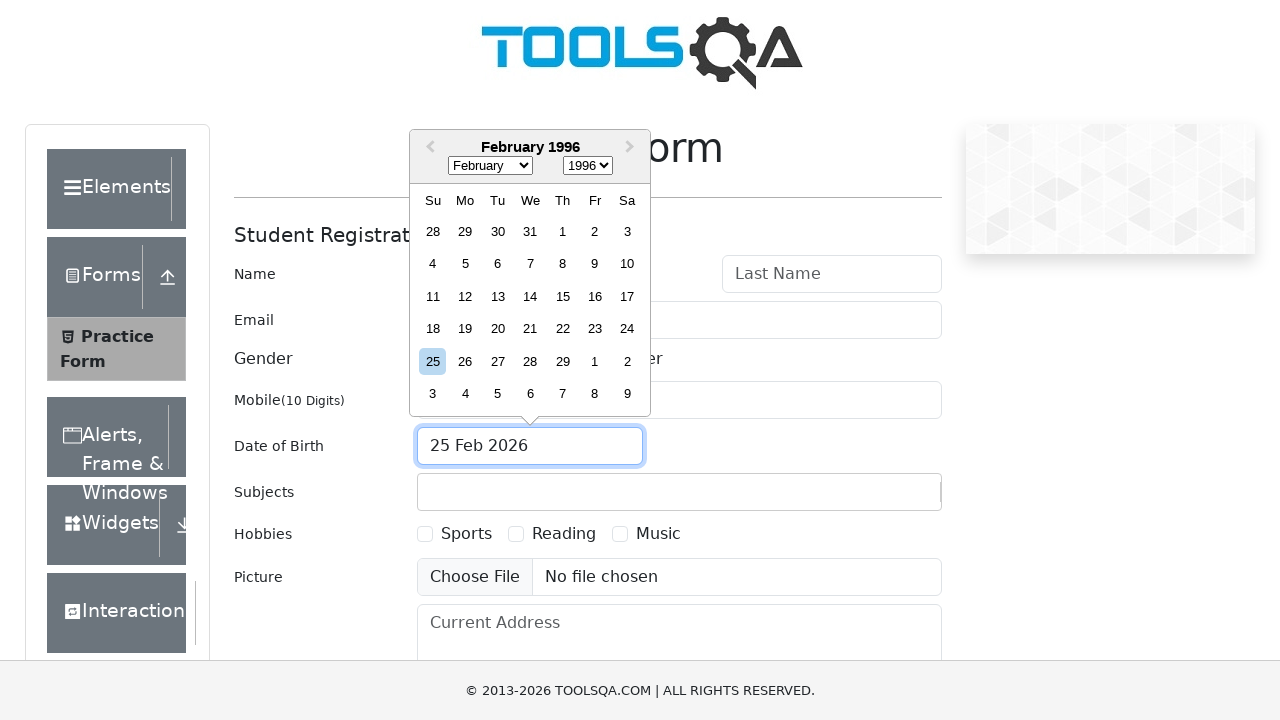

Selected month September (8) from dropdown on .react-datepicker__month-select
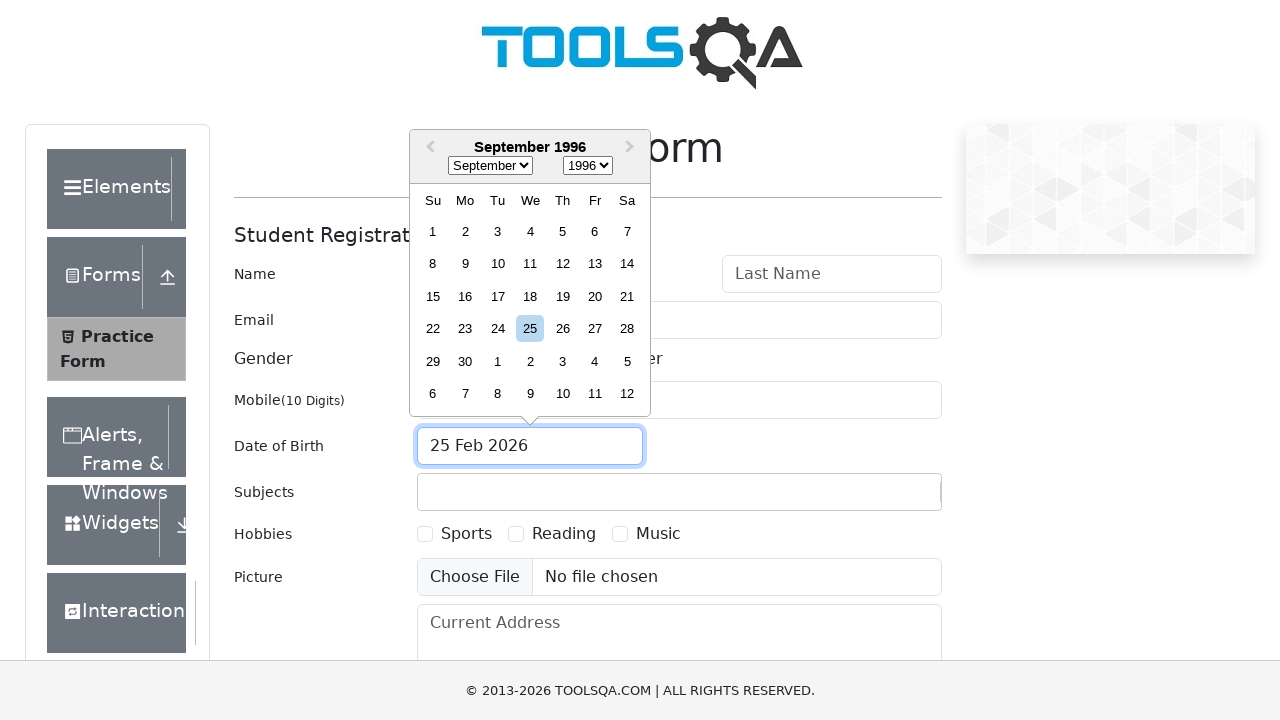

Selected date September 26, 1996 at (562, 329) on xpath=//div[@aria-label='Choose Thursday, September 26th, 1996']
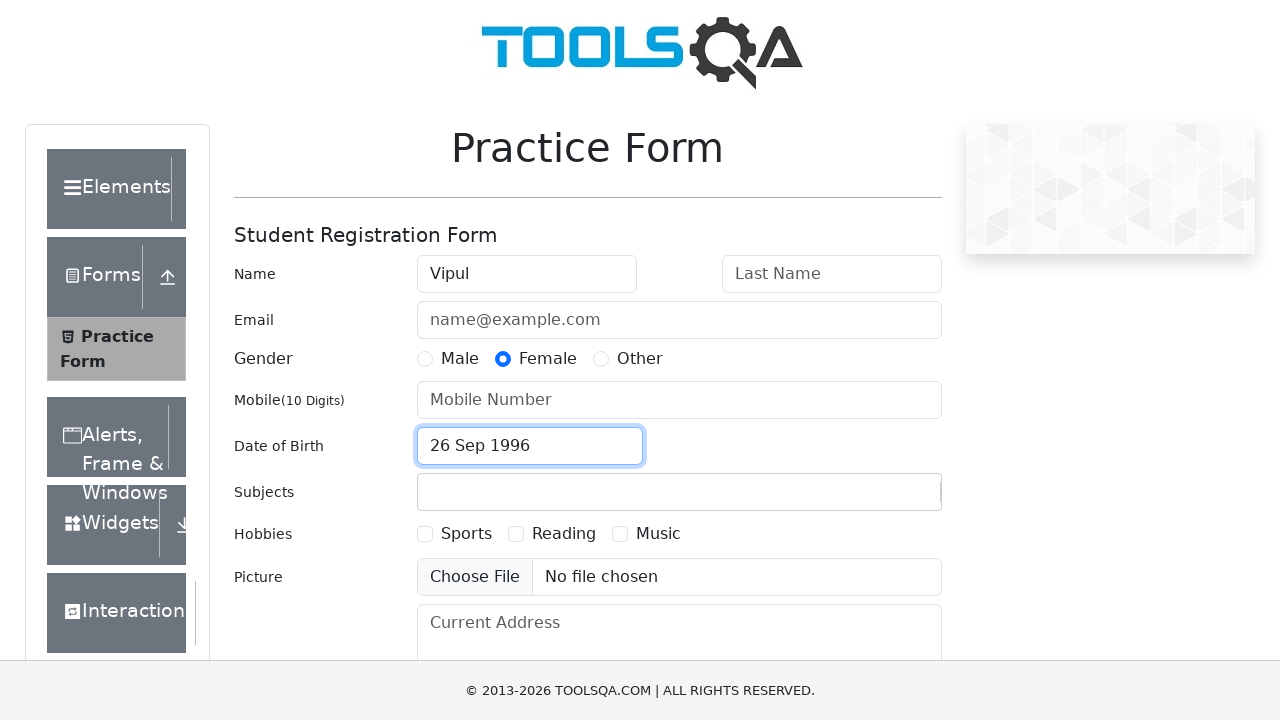

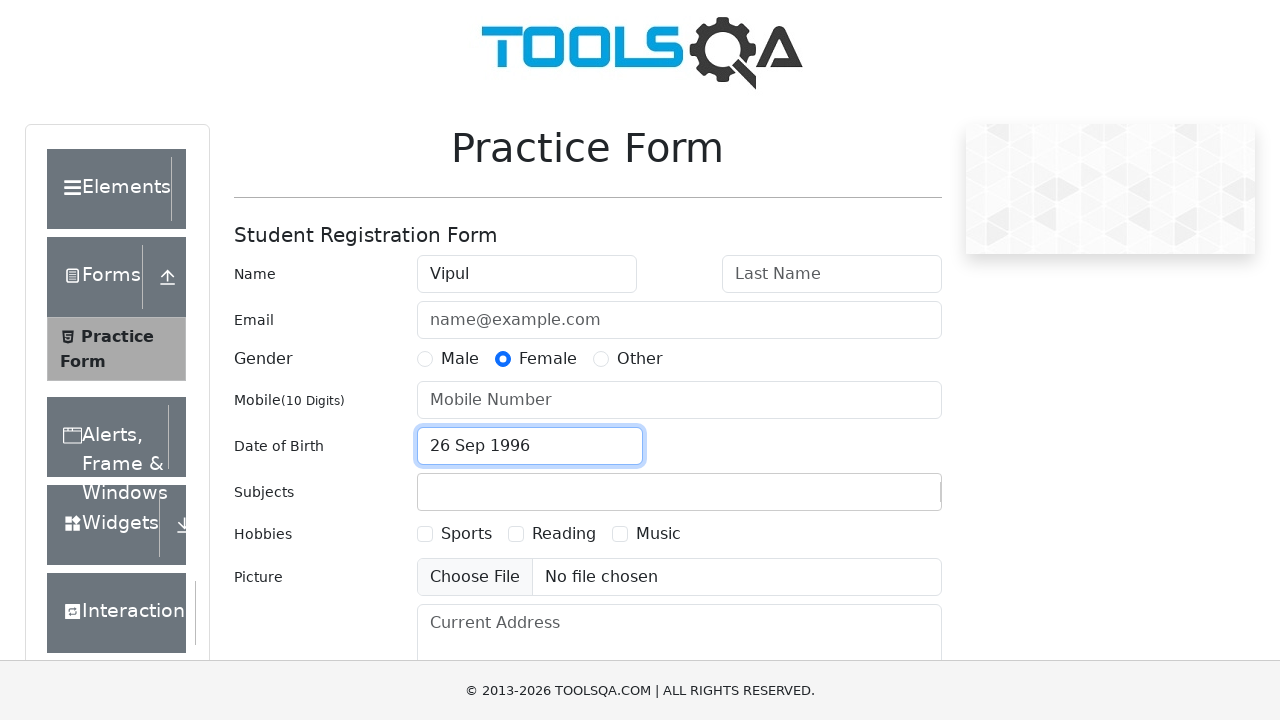